Tests frame handling by switching between frames and nested frames, entering text in input fields within different frame contexts

Starting URL: https://demo.automationtesting.in/Frames.html

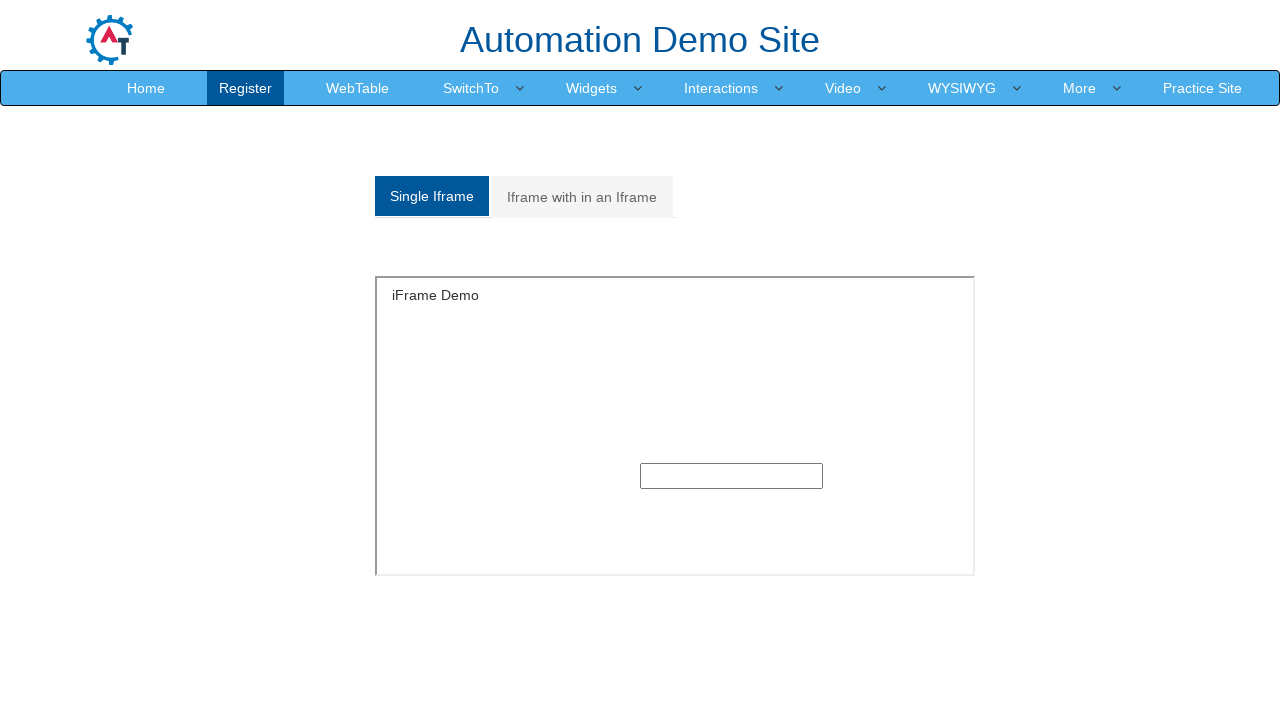

Counted iframes on the page
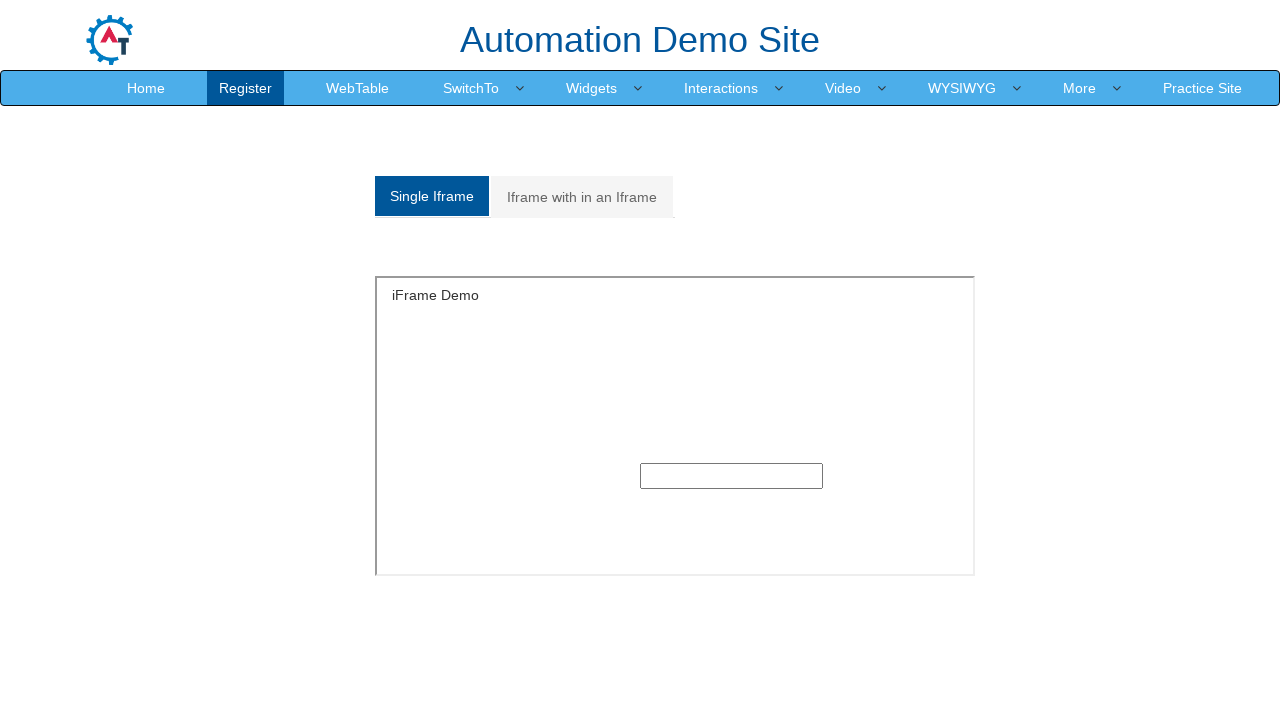

Located first iframe on the page
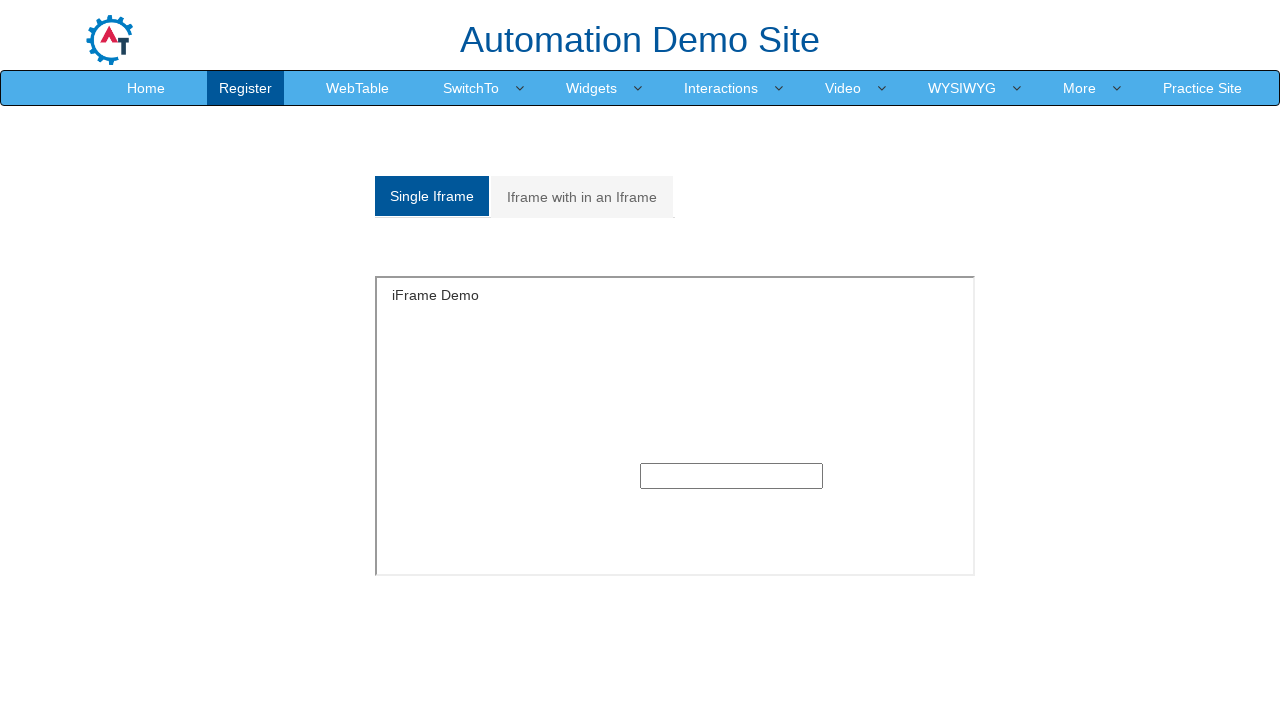

Entered 'invite' in first text input field within first frame on iframe >> nth=0 >> internal:control=enter-frame >> (//input[@type='text'])[1]
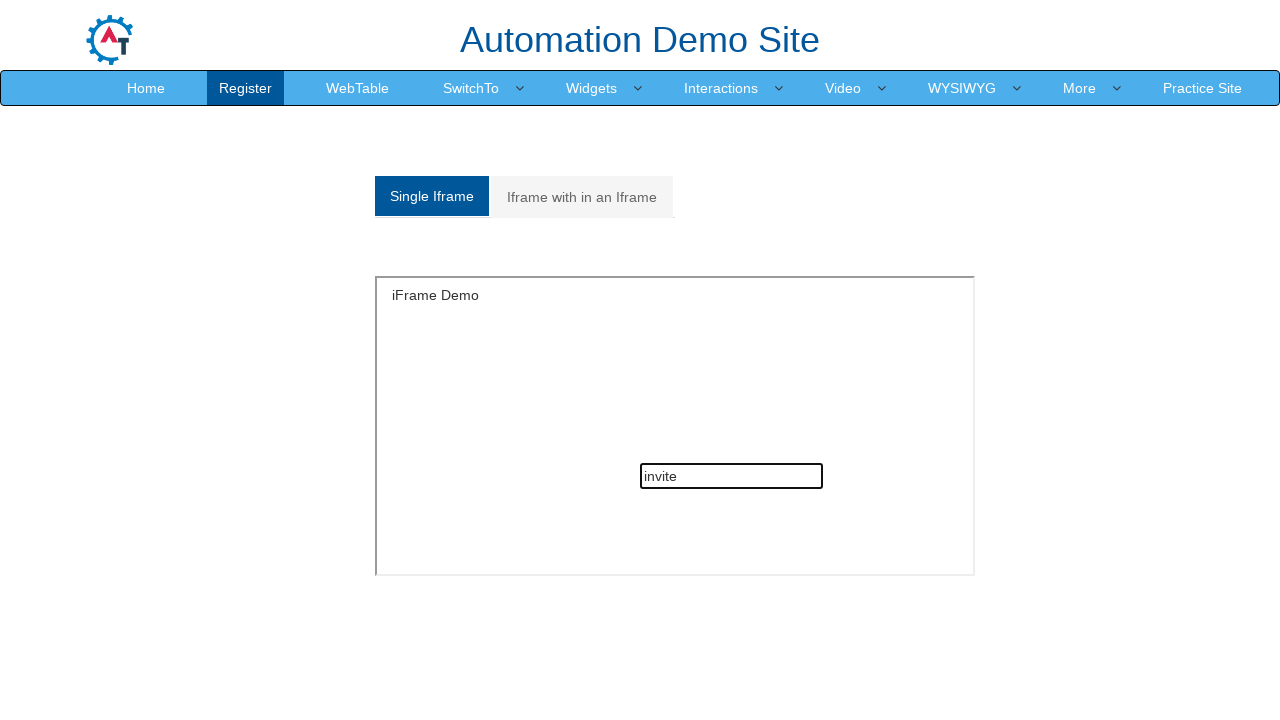

Waited 1 second for action to complete
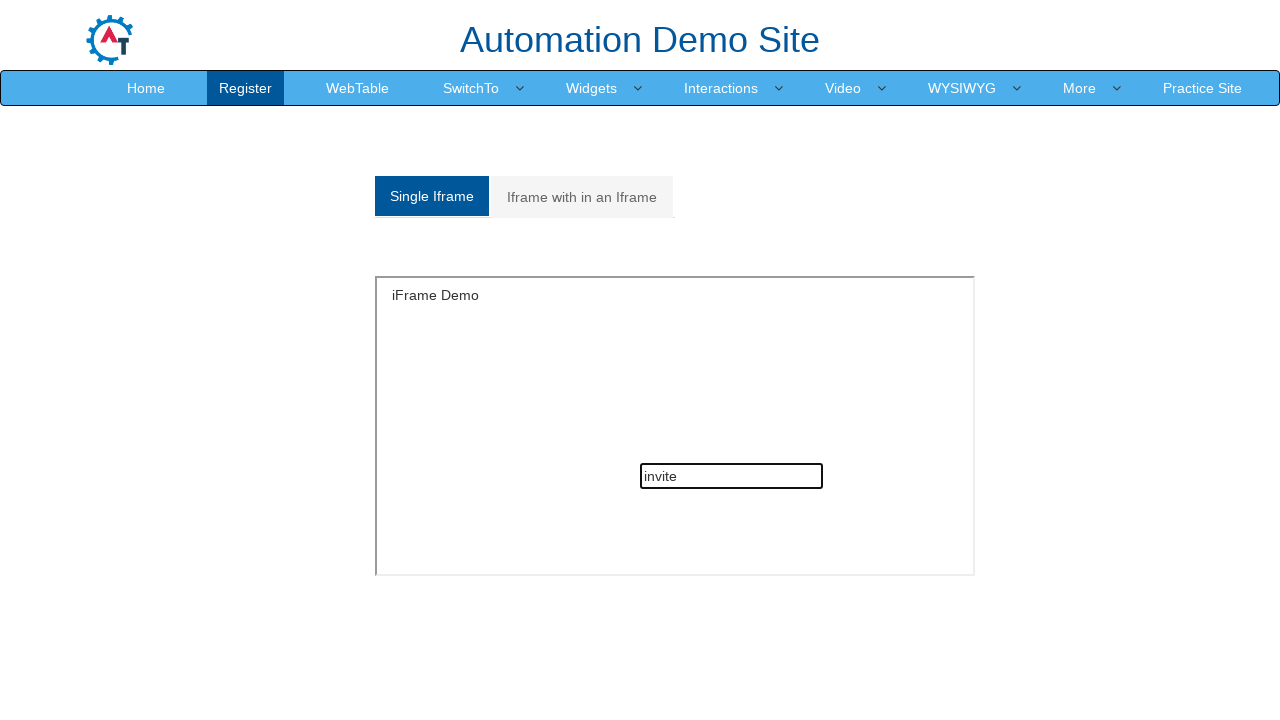

Clicked on 'Iframe with in an Iframe' tab at (582, 197) on xpath=//a[text()='Iframe with in an Iframe']
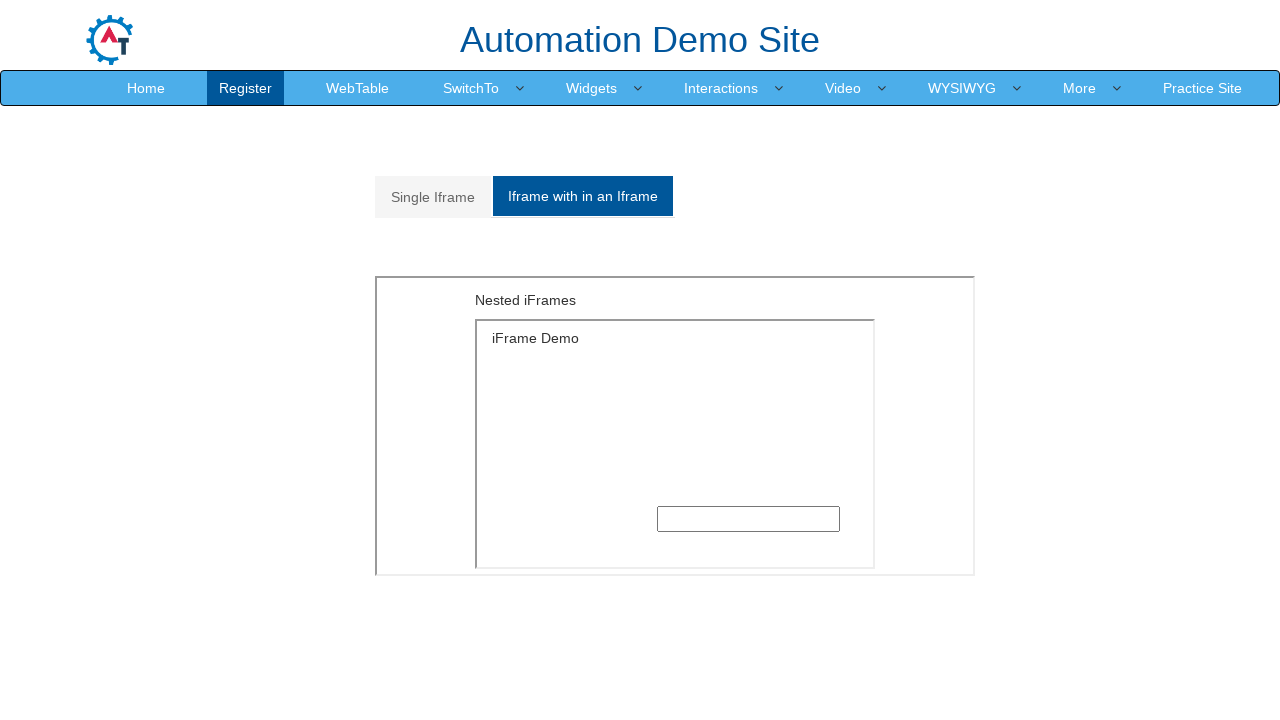

Waited 1 second for nested frame to load
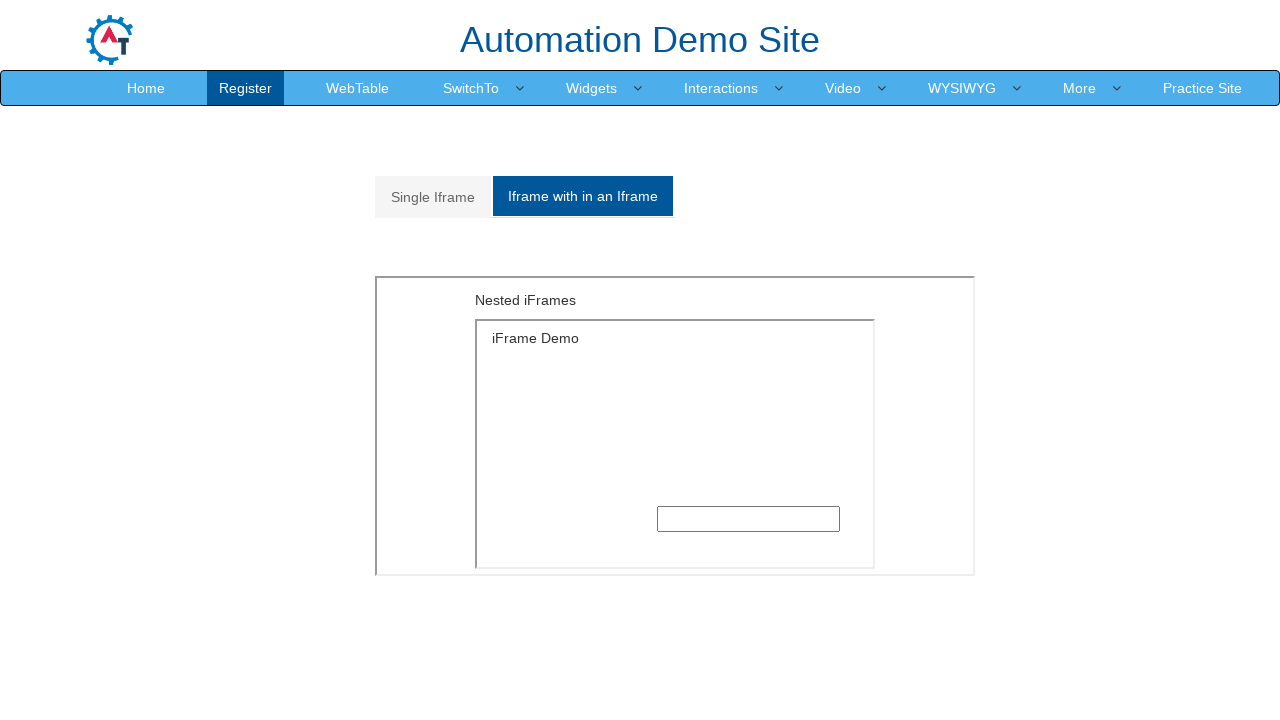

Located outer frame with MultipleFrames.html source
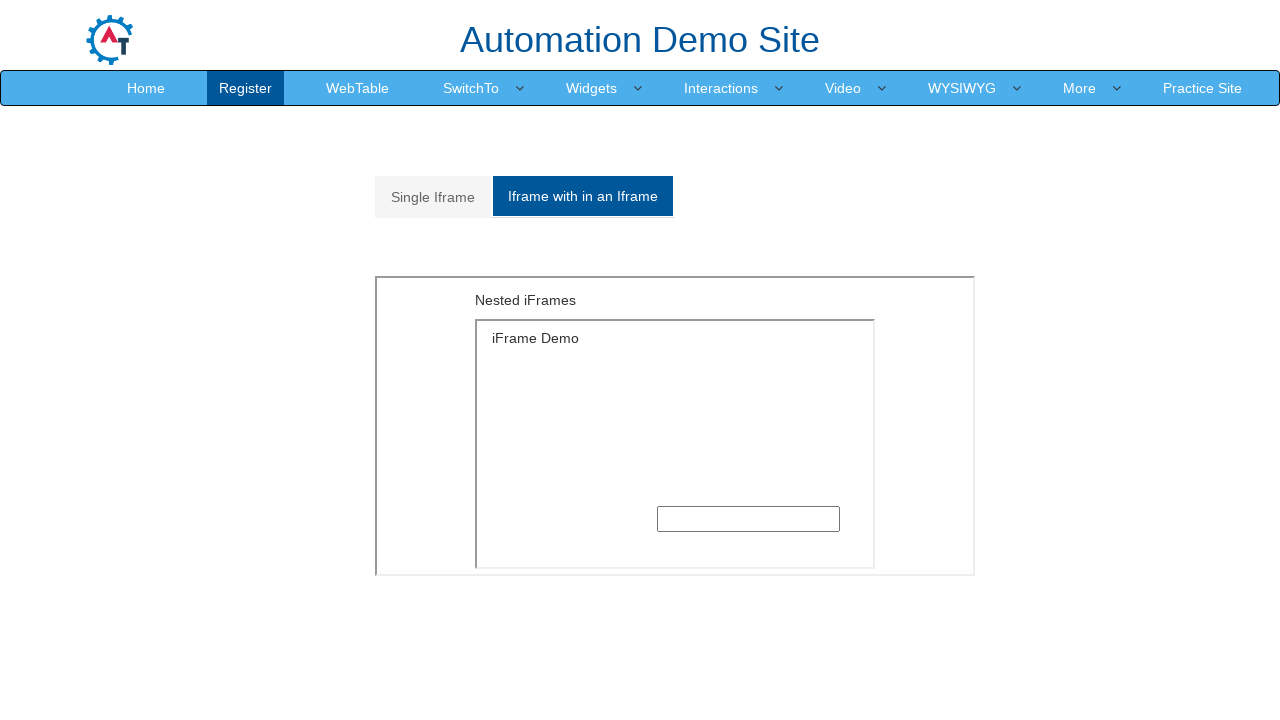

Located first nested iframe within outer frame
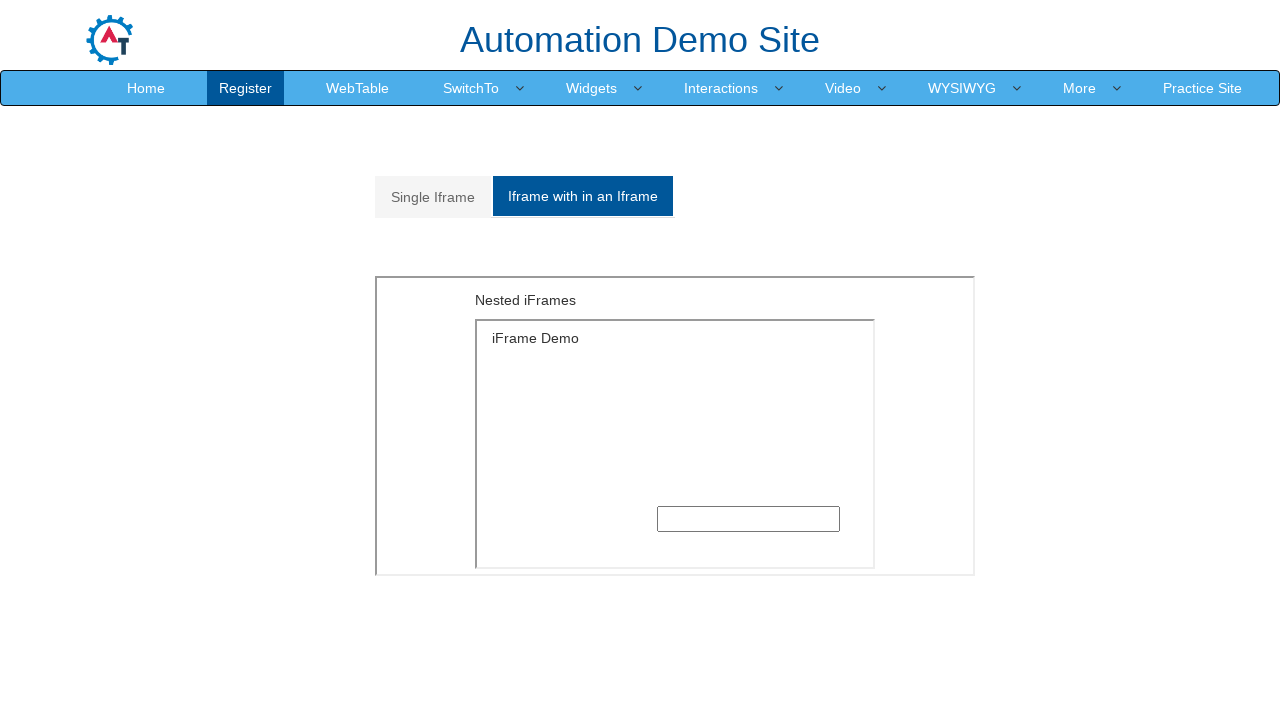

Entered 'welcome' in first text input field within nested frame on xpath=//iframe[@src='MultipleFrames.html'] >> internal:control=enter-frame >> if
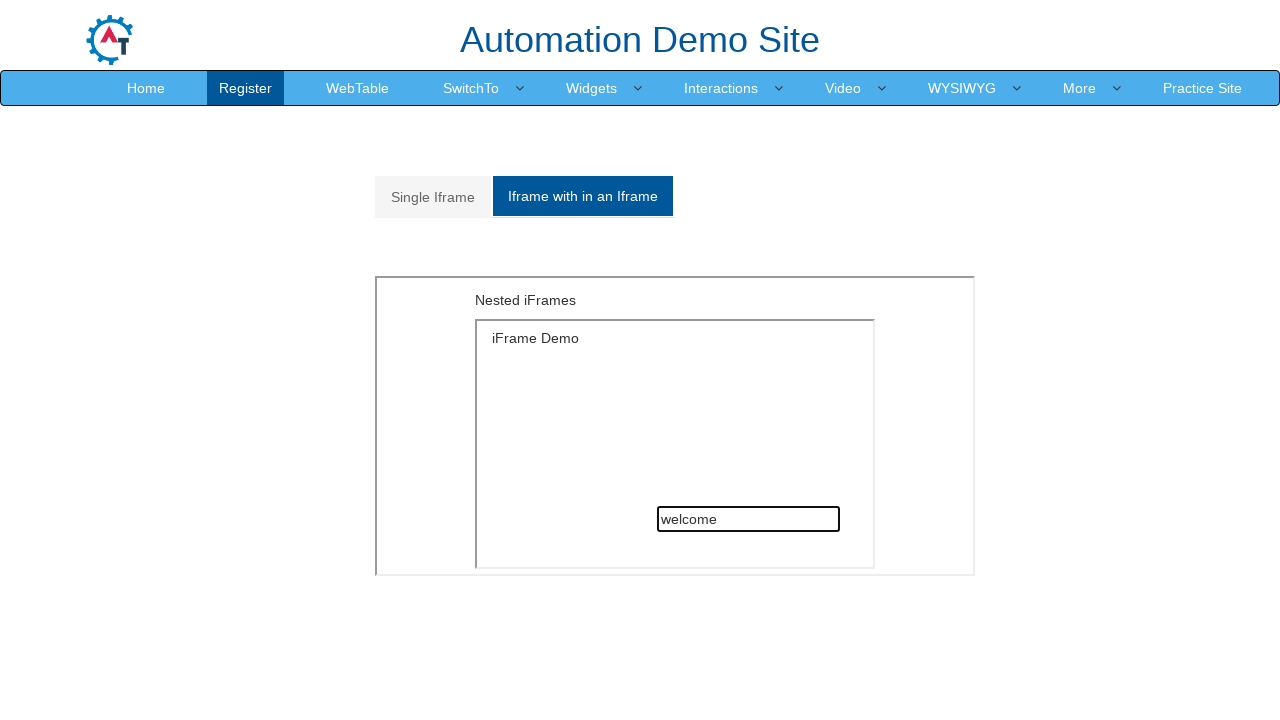

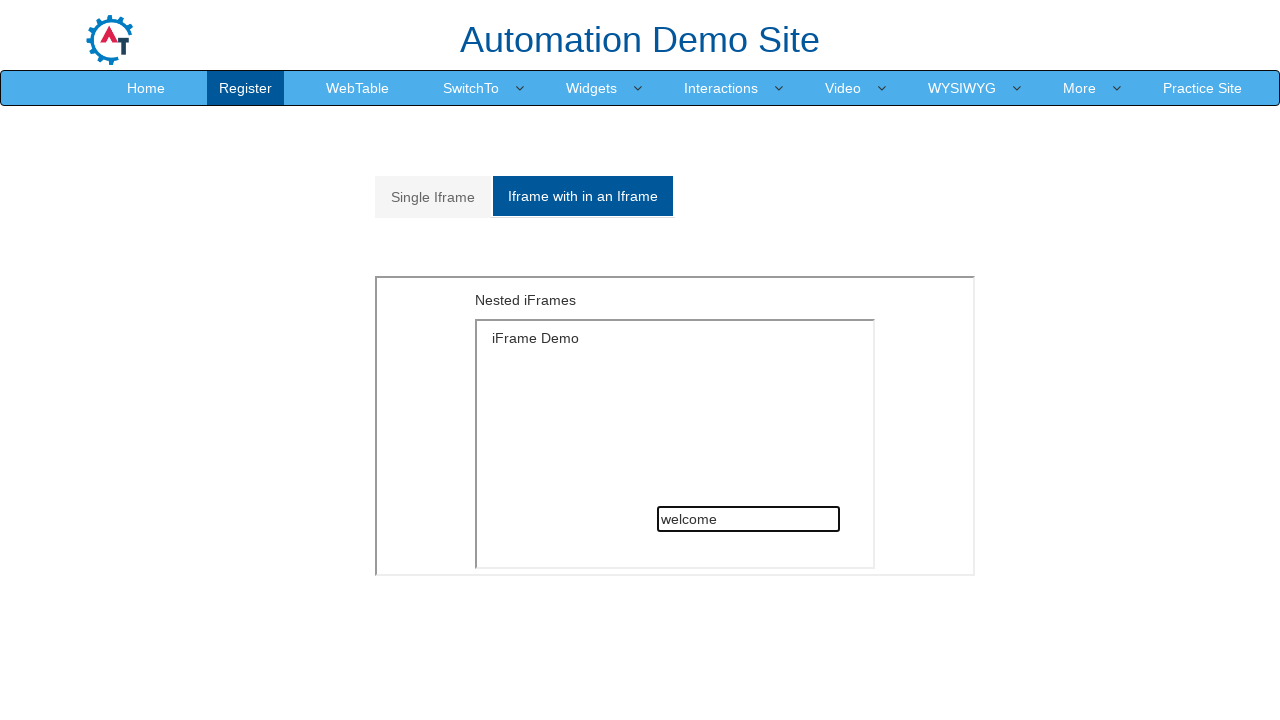